Tests navigation from the home page to the products page by clicking the Products button and verifying the URL changes correctly.

Starting URL: https://automationexercise.com

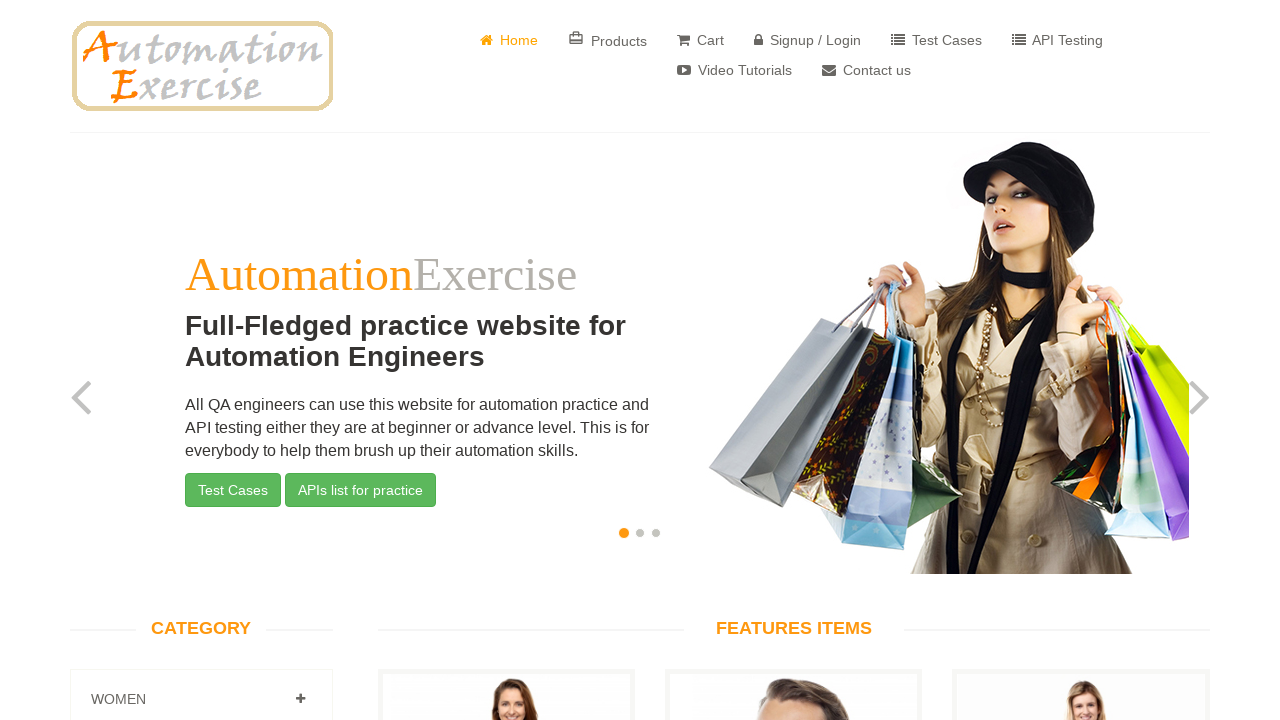

Clicked Products button in navigation at (608, 40) on a[href='/products']
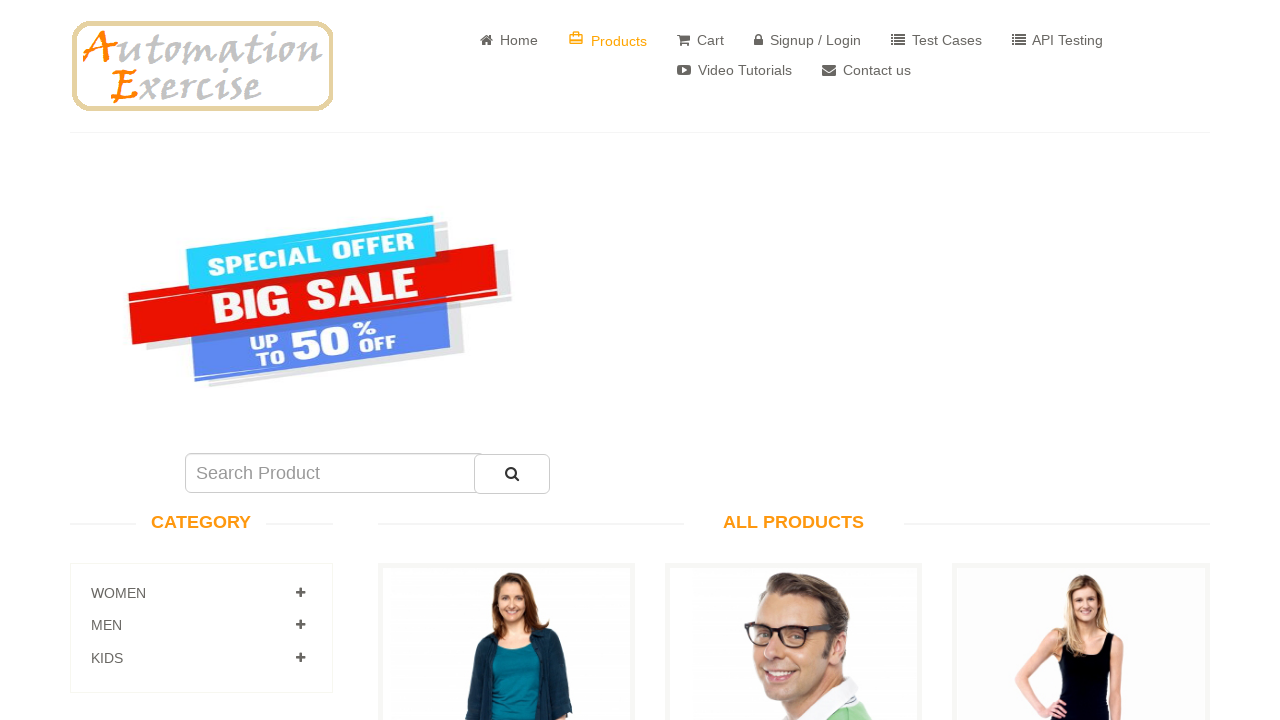

Products page loaded and URL changed to products page
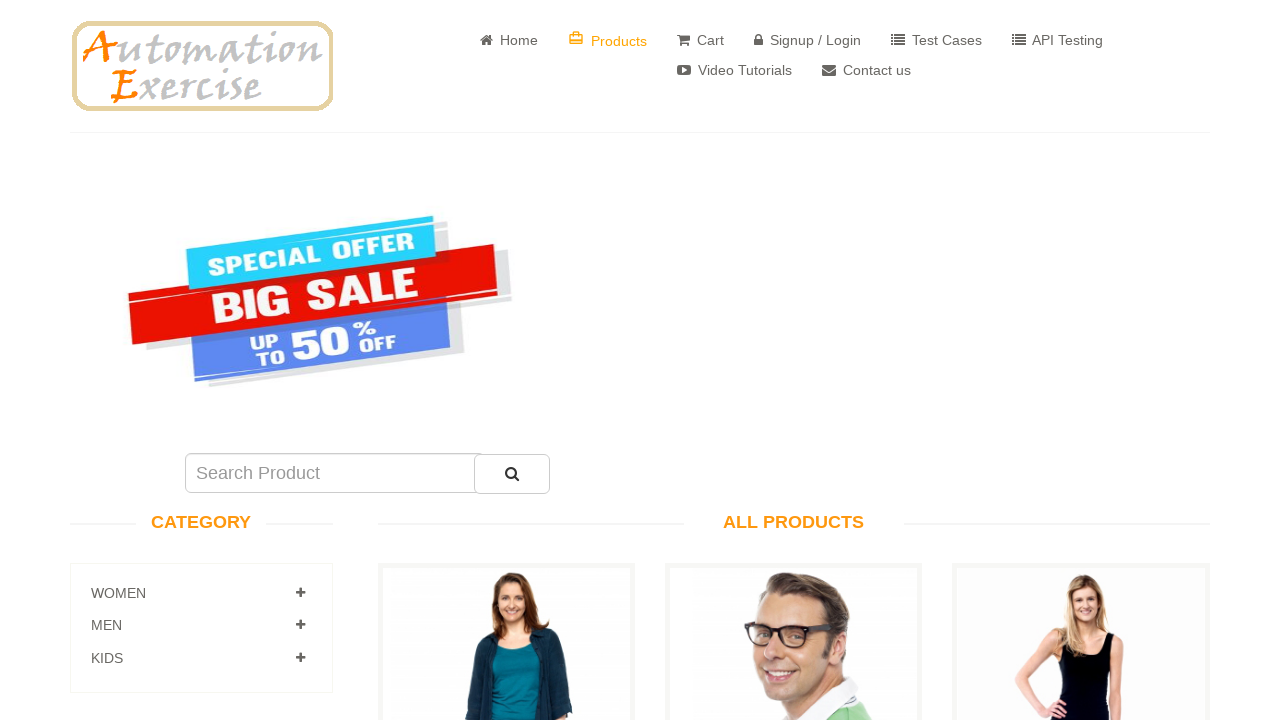

Verified 'products' is present in the current URL
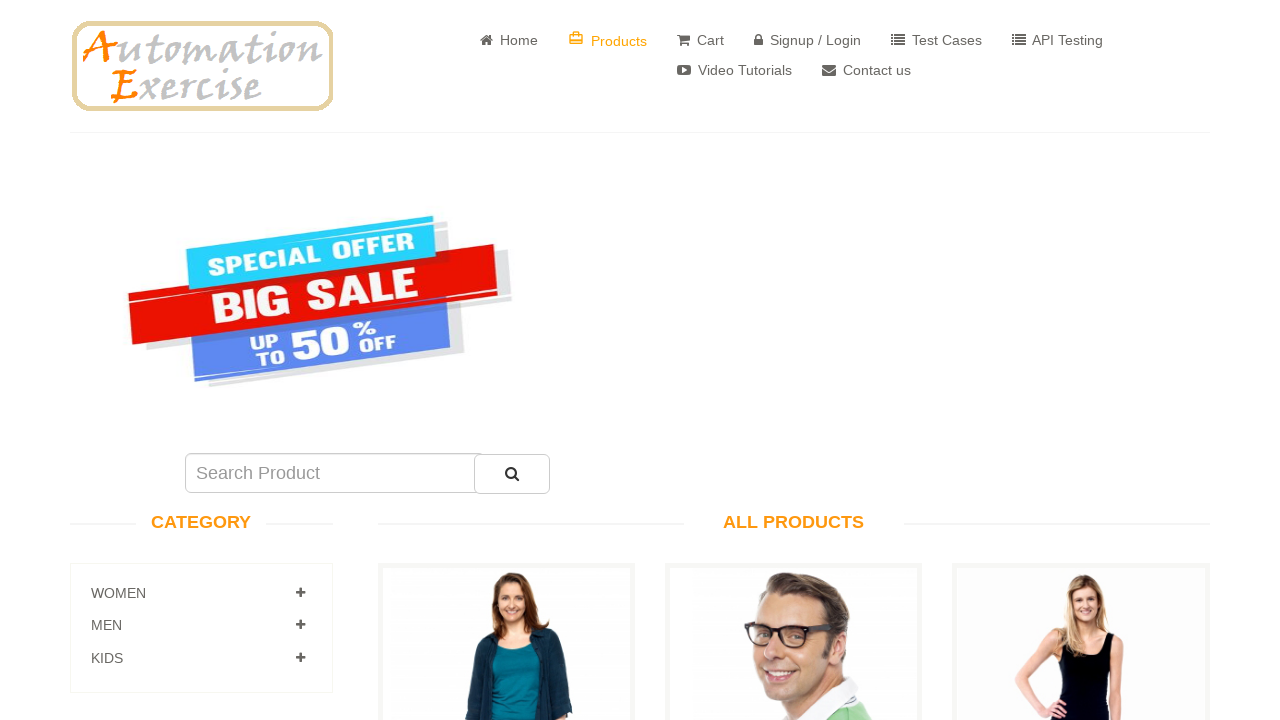

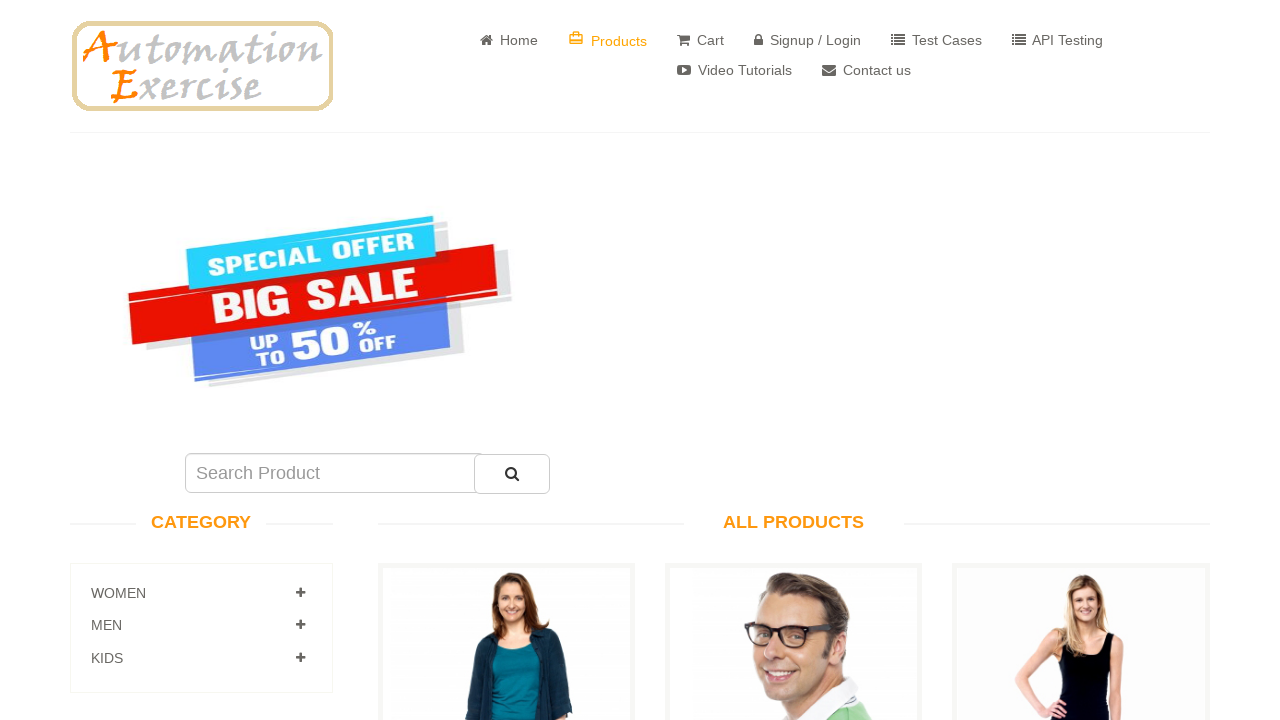